Fills out a complete form with various input fields including name, email, password, company, country selection, and address details

Starting URL: https://www.lambdatest.com/selenium-playground/input-form-demo

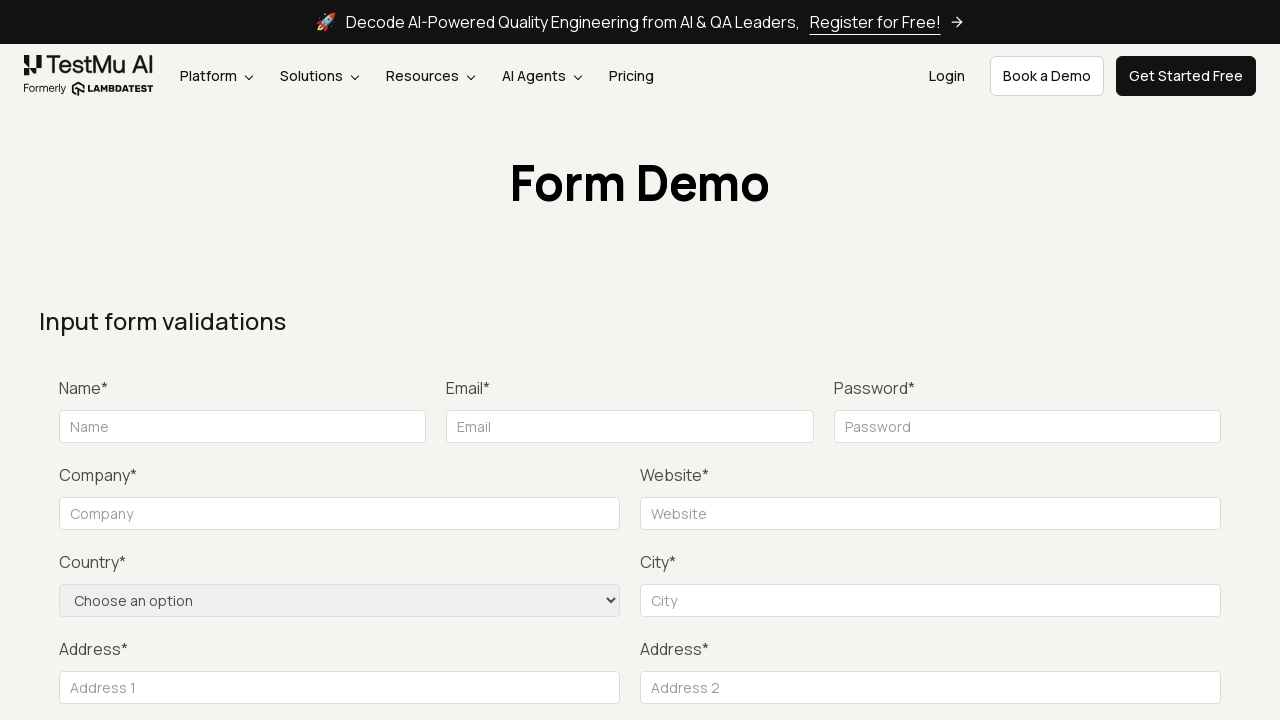

Filled name field with 'John Doe' on #name
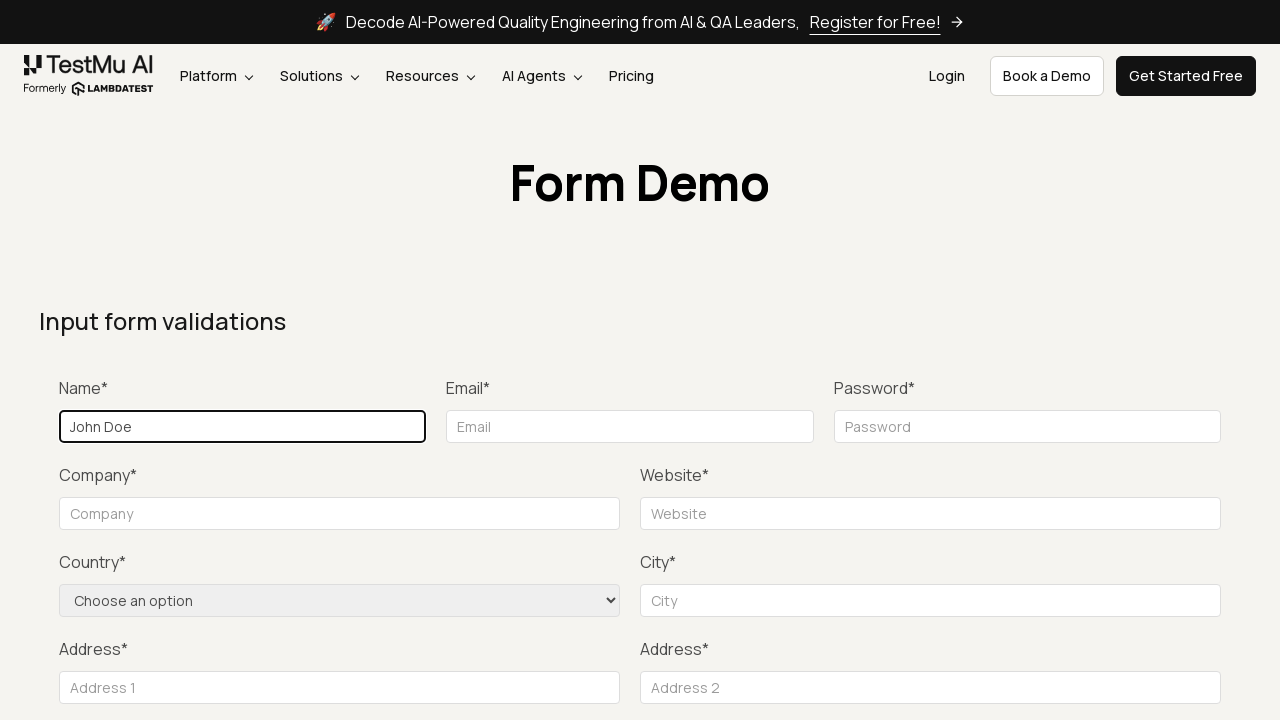

Filled email field with 'johnDoe@gmail.com' using sequential typing
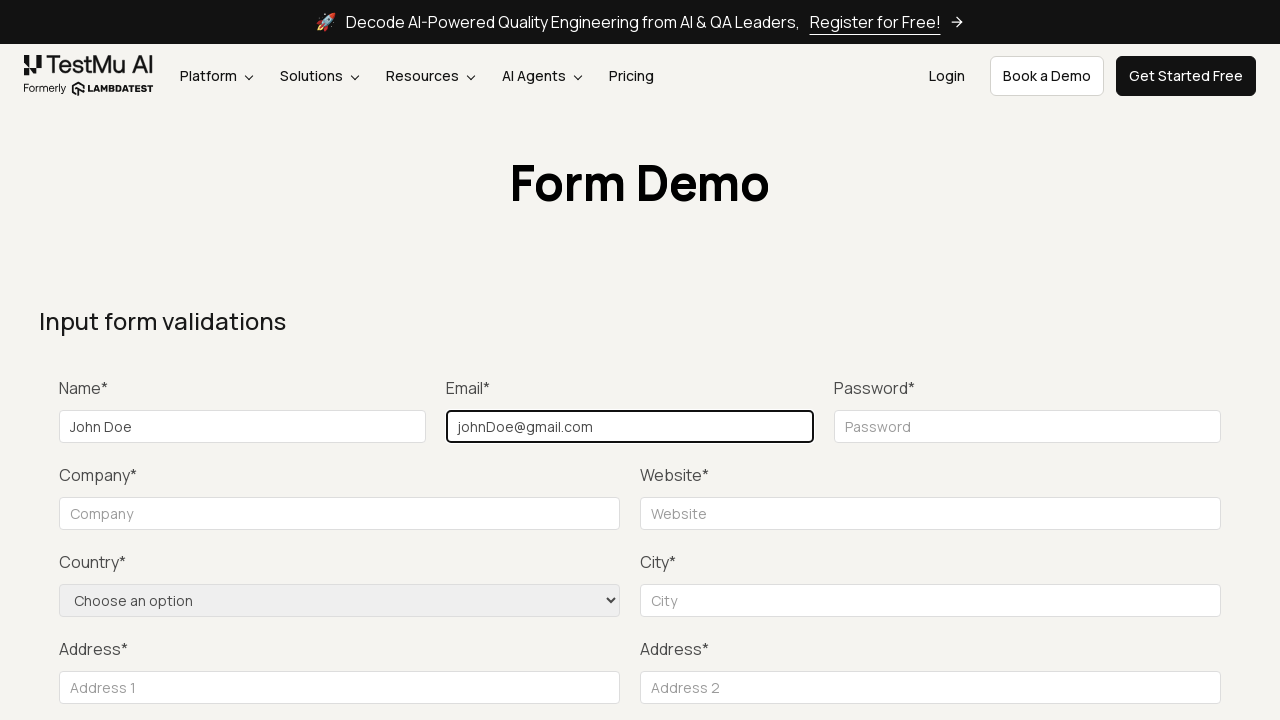

Filled password field using sequential typing
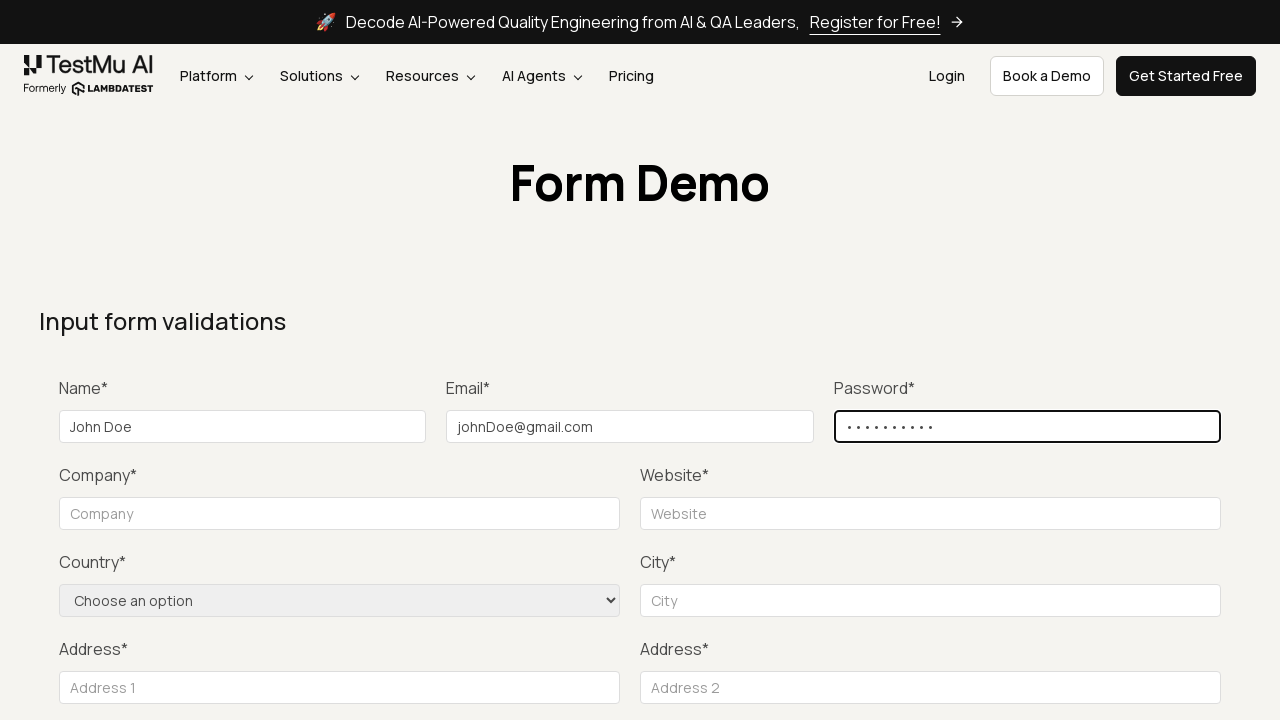

Filled company field with 'KompotERP' using sequential typing
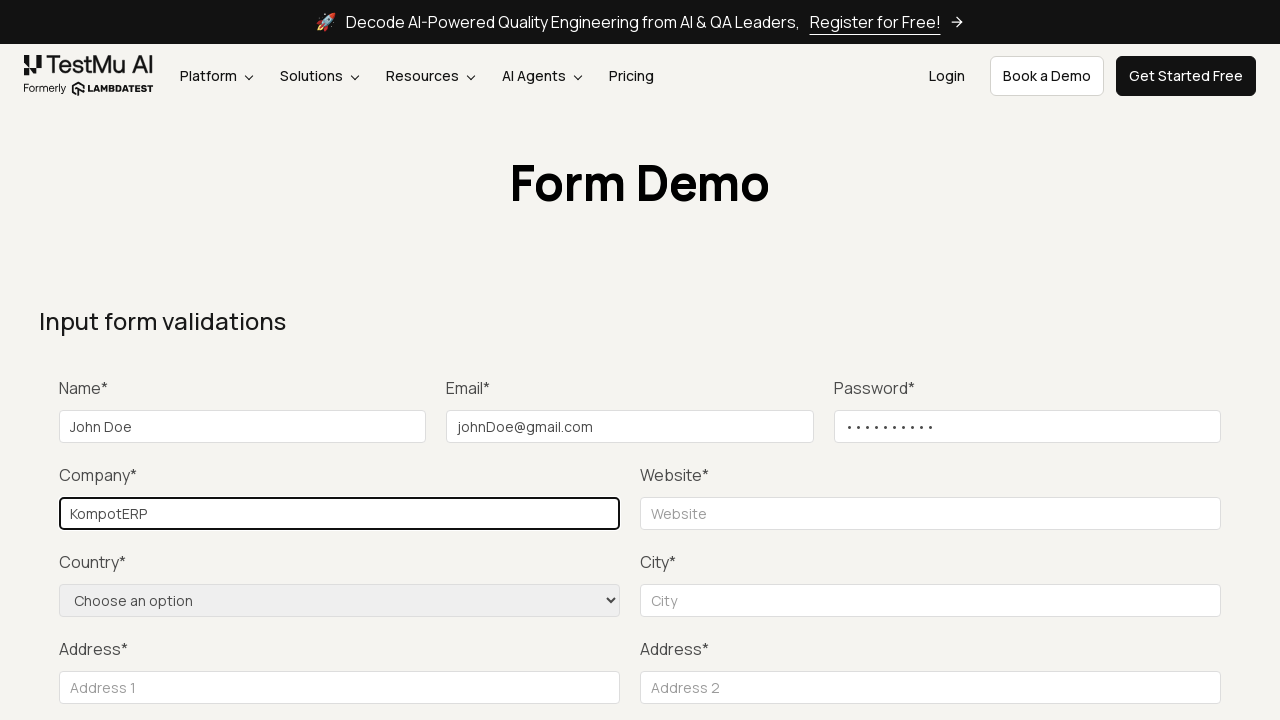

Selected 'United States' from country dropdown on select[name="country"]
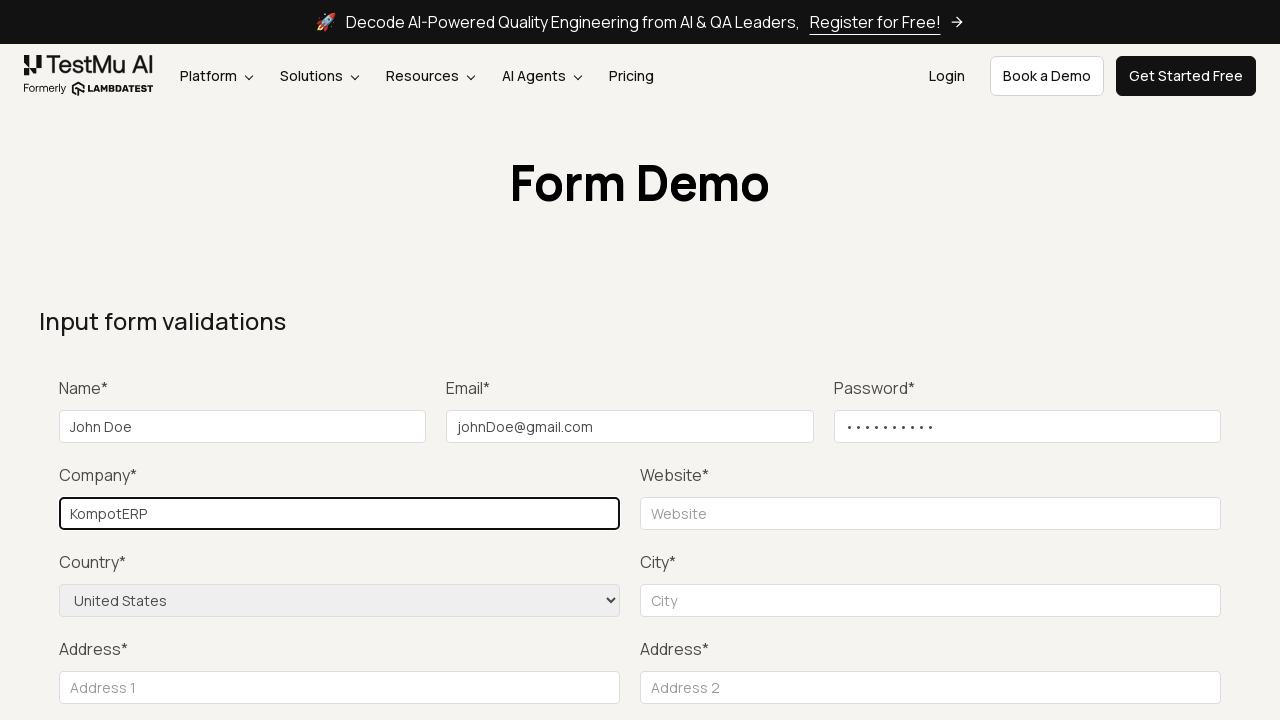

Filled city field with 'Seattle' on label:has-text("City*") ~ input#inputCity
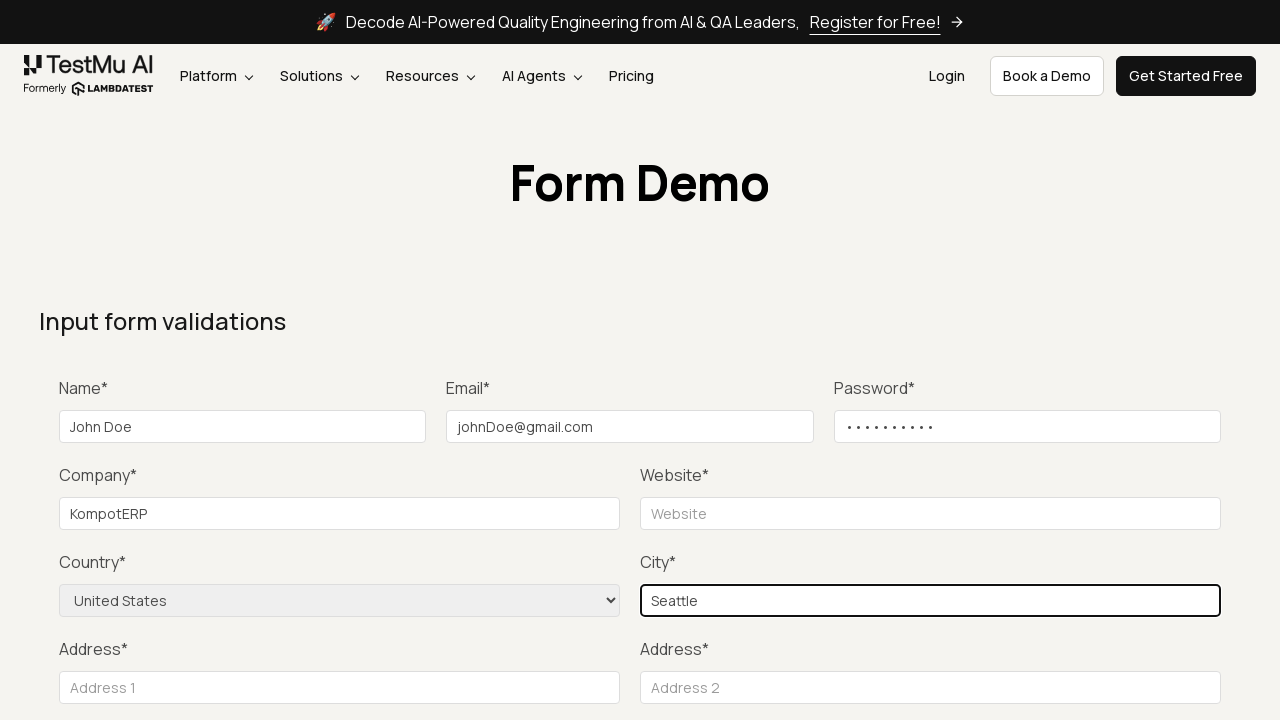

Filled address 1 field with 'Seattle' on internal:attr=[placeholder="Address 1"i]
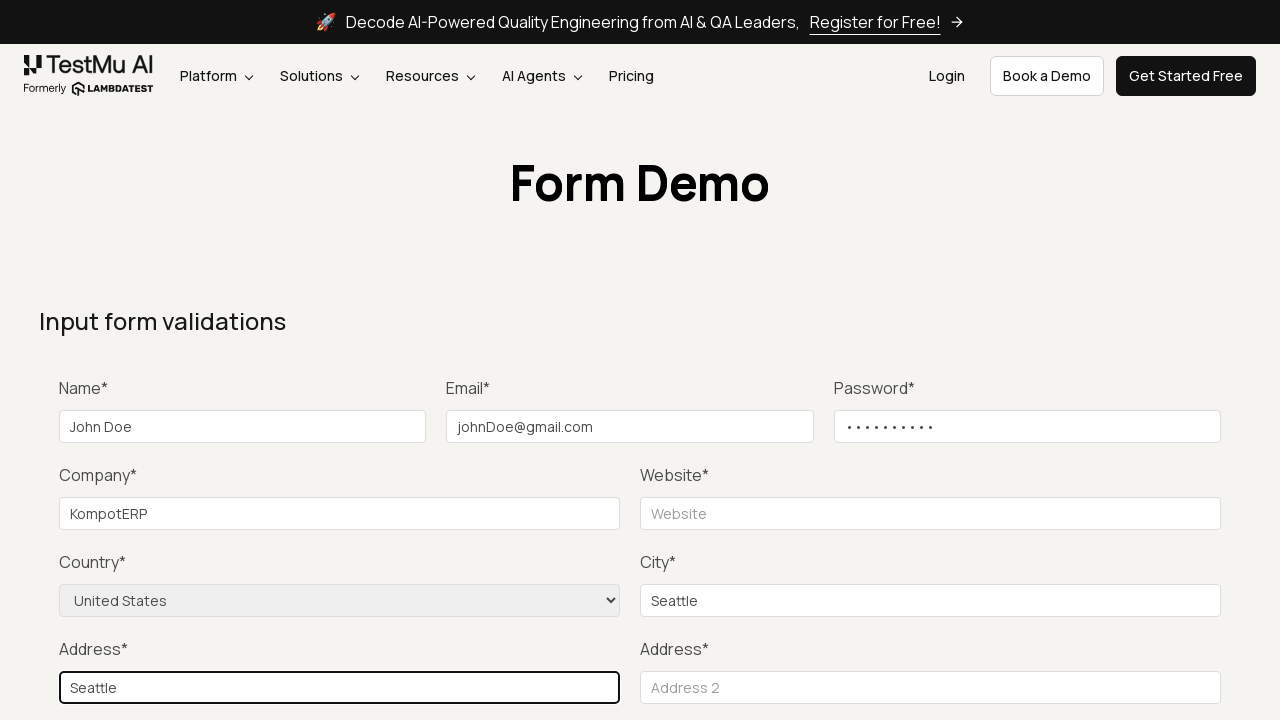

Filled address 2 field with '704 Tobie Ct' on internal:role=textbox[name="Address 2"i]
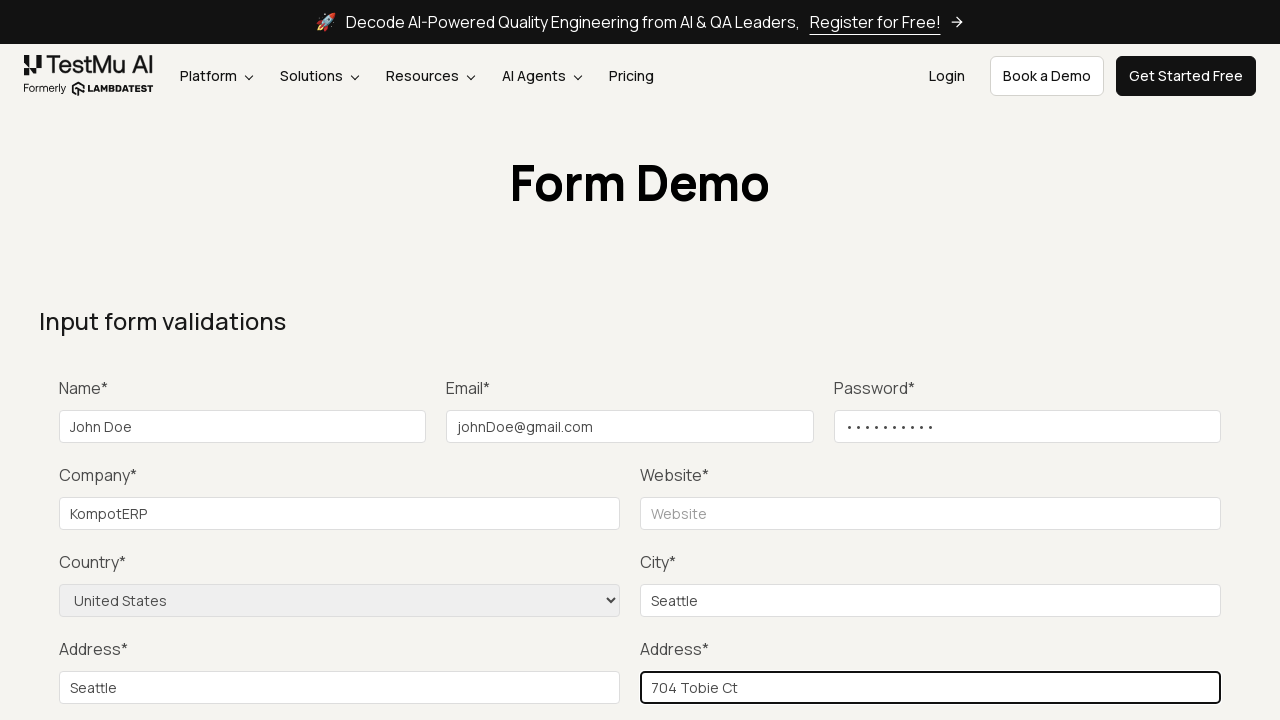

Filled zip code field with '98012' on internal:role=textbox[name="Zip Code"i]
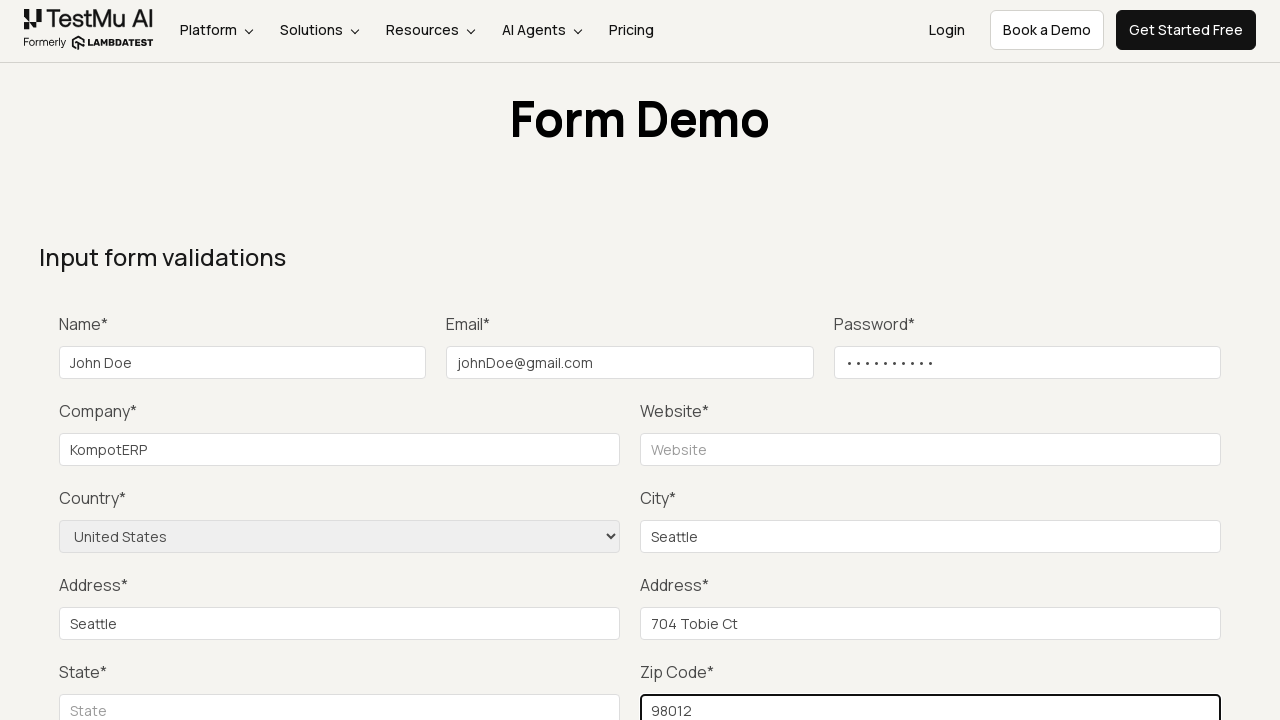

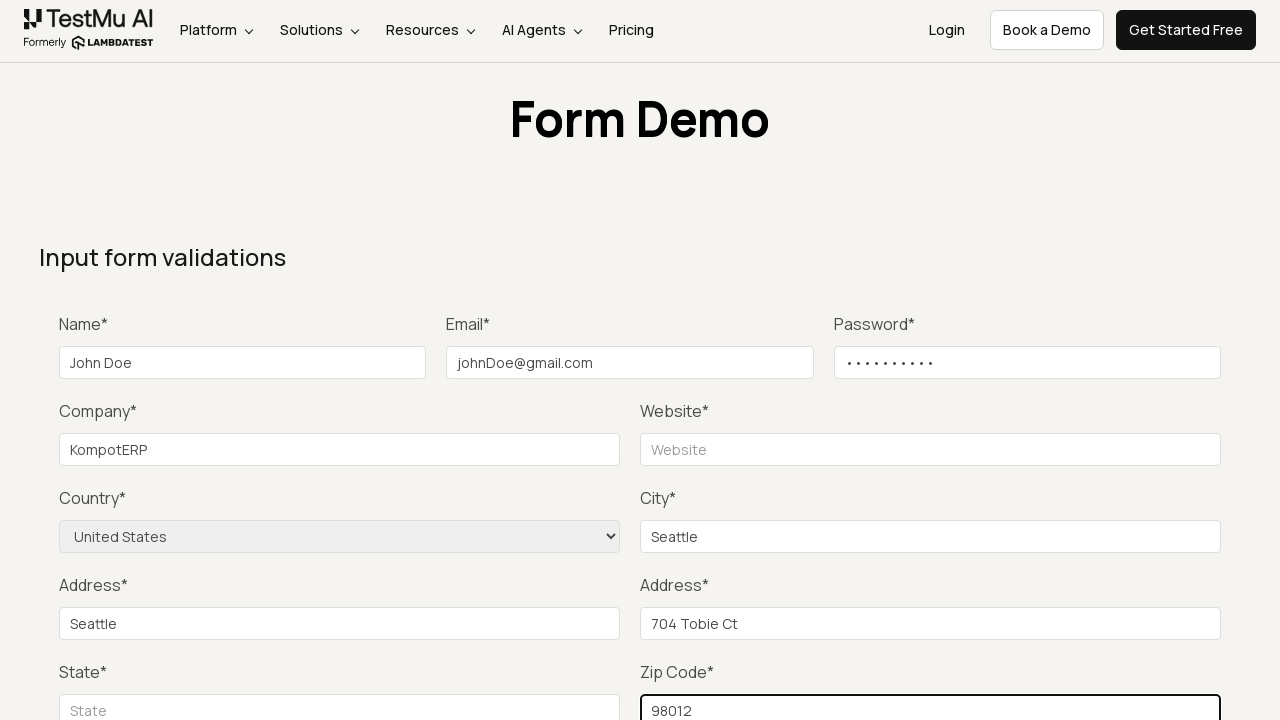